Tests finding elements on a WordPress blog by searching for a term and verifying recent posts are displayed

Starting URL: https://ramyakulkarni.wordpress.com/

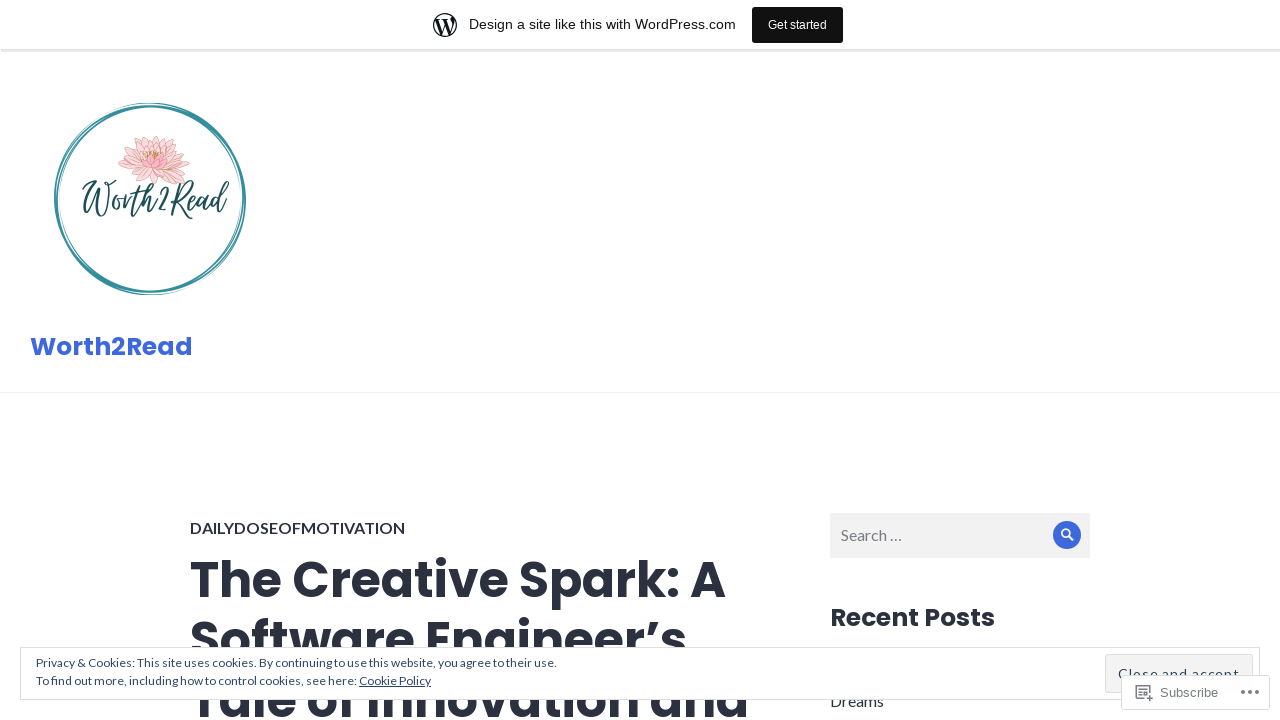

Located search box and filled with 'Tigers' on xpath=//section[@id='search-2']//input[@placeholder='Search …']
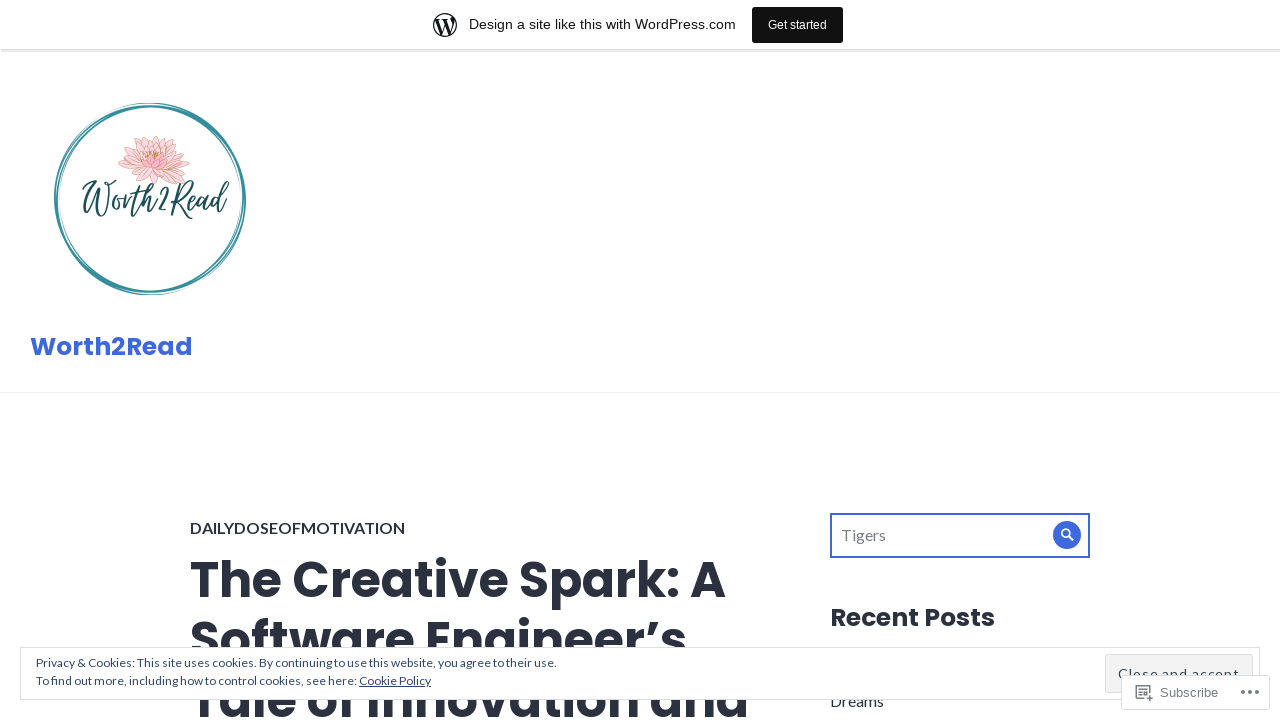

Verified recent posts section has loaded with post links
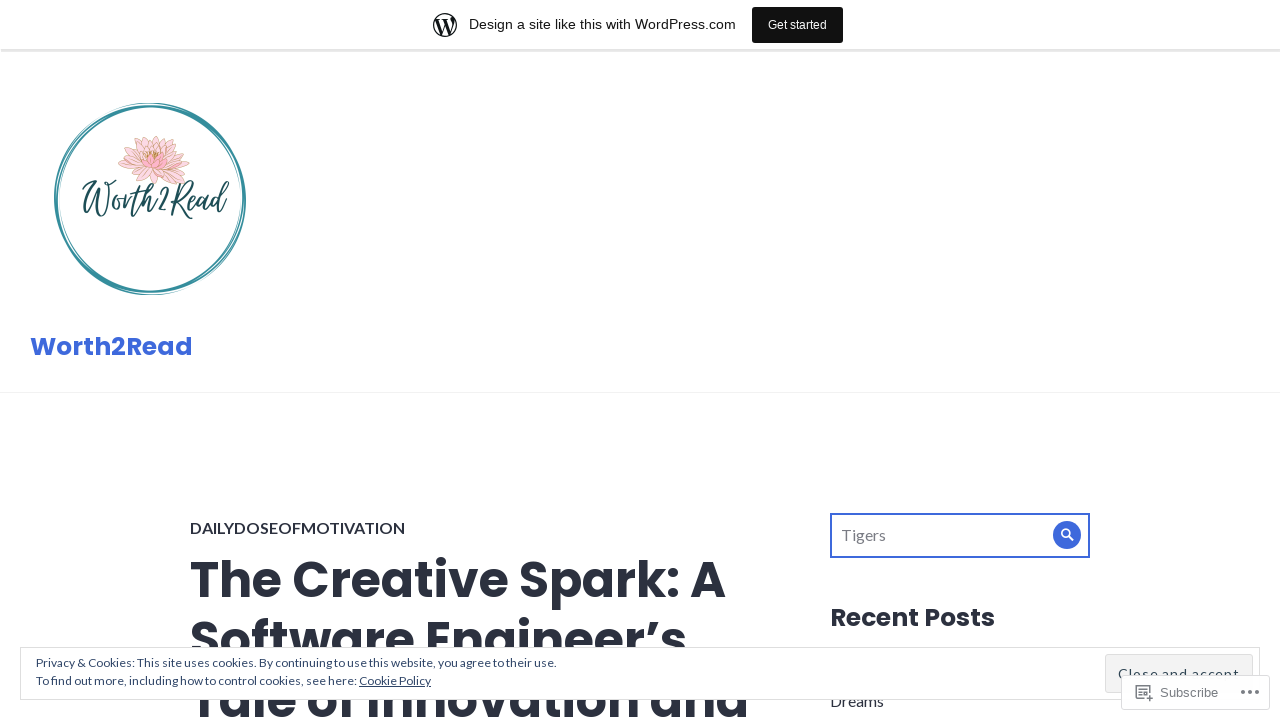

Retrieved all recent post links for verification
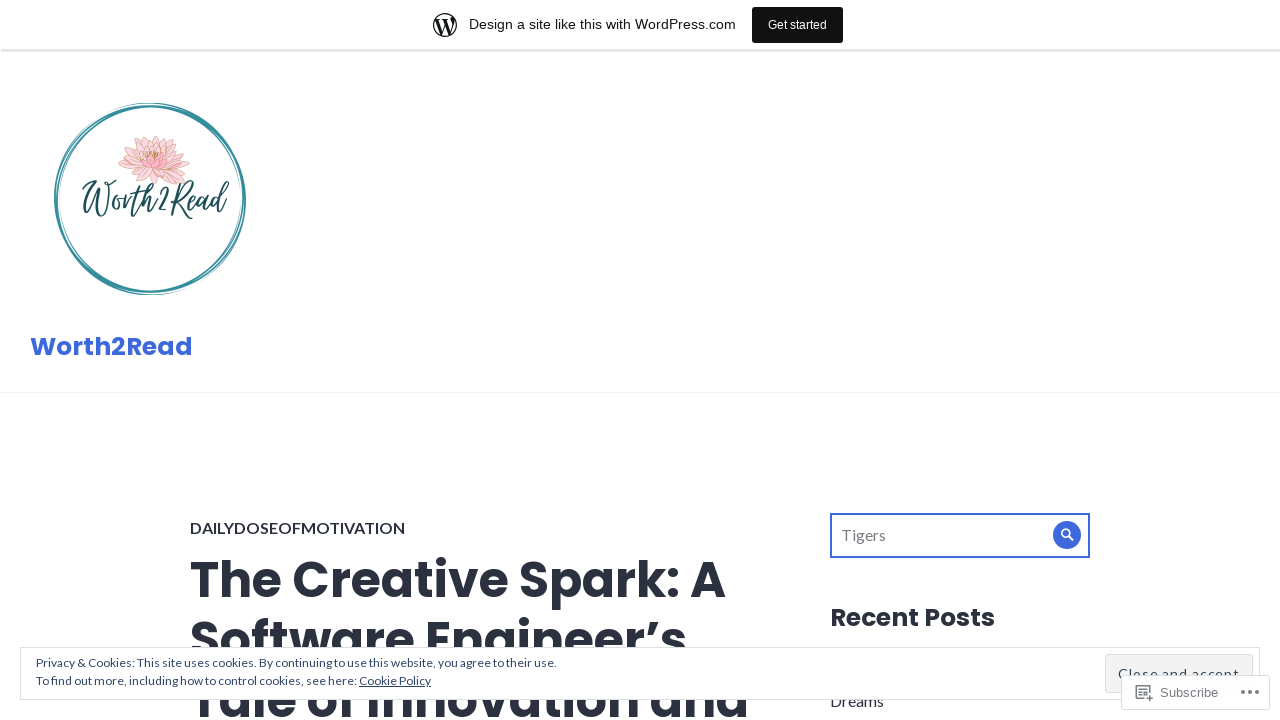

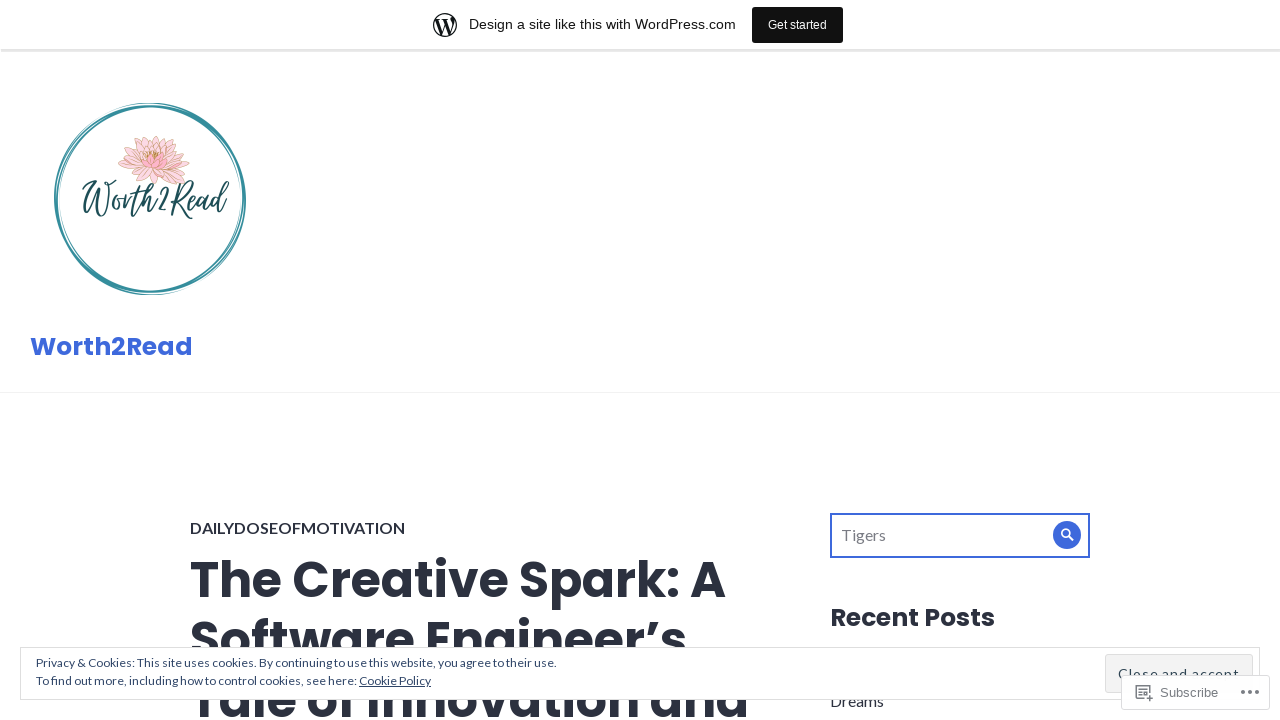